Clicks a link that opens a new window and verifies the new window's title

Starting URL: https://the-internet.herokuapp.com/windows

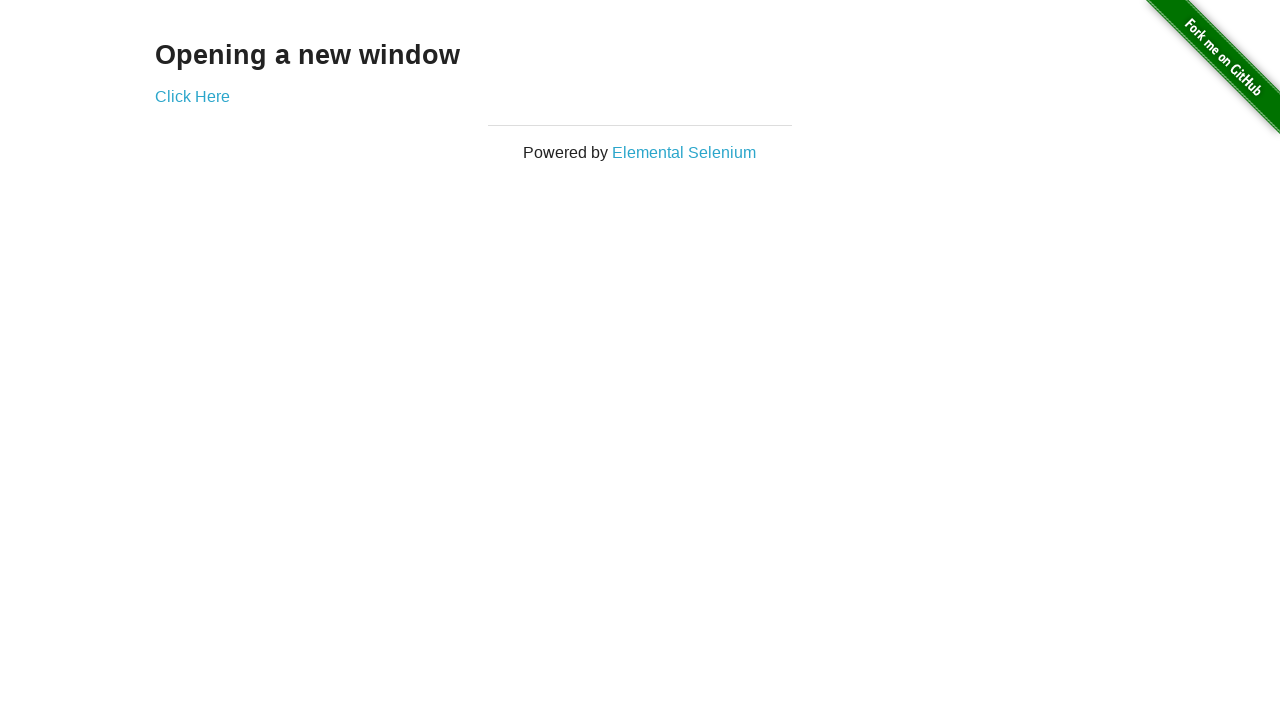

Clicked link to open new window at (192, 96) on a[href='/windows/new']
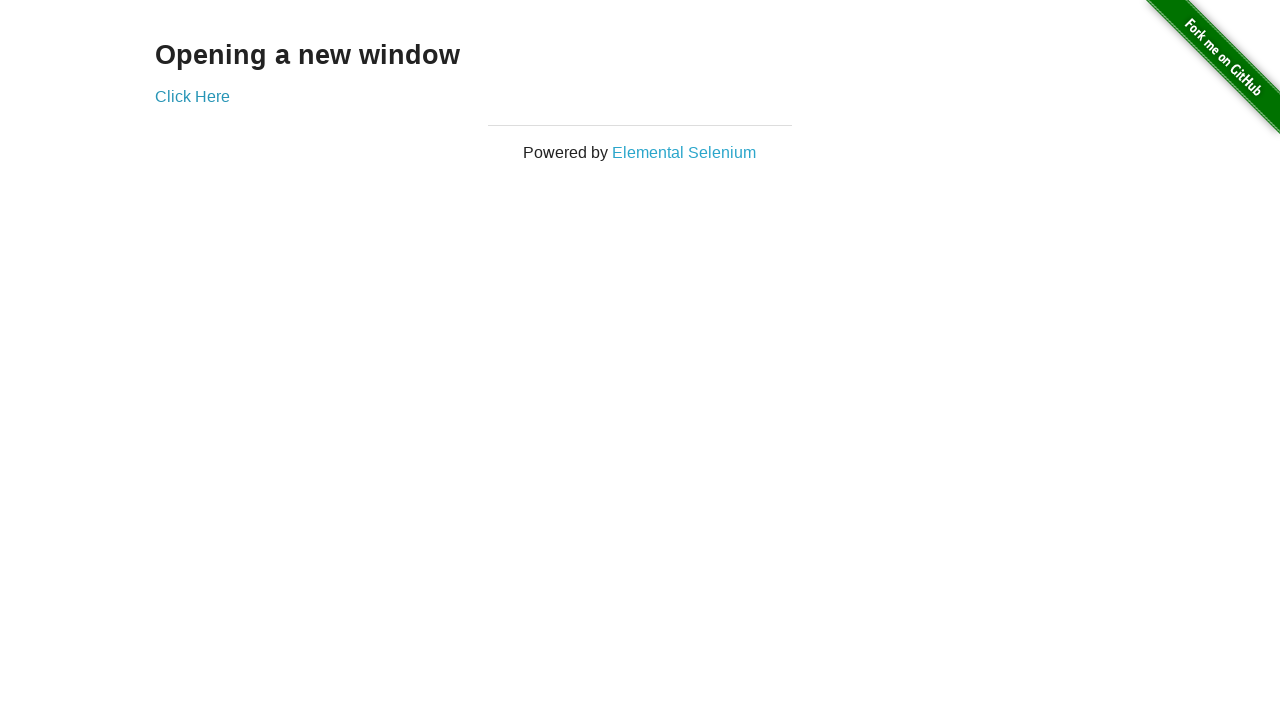

New window opened and captured
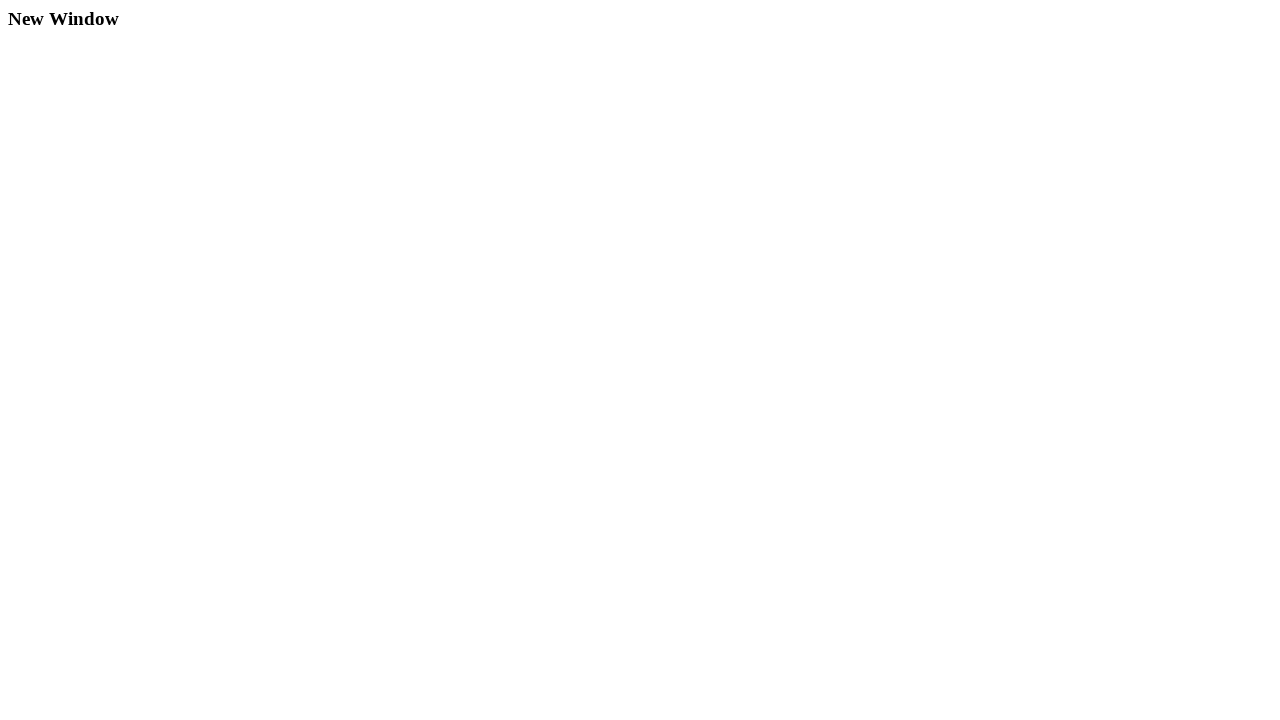

New window page loaded
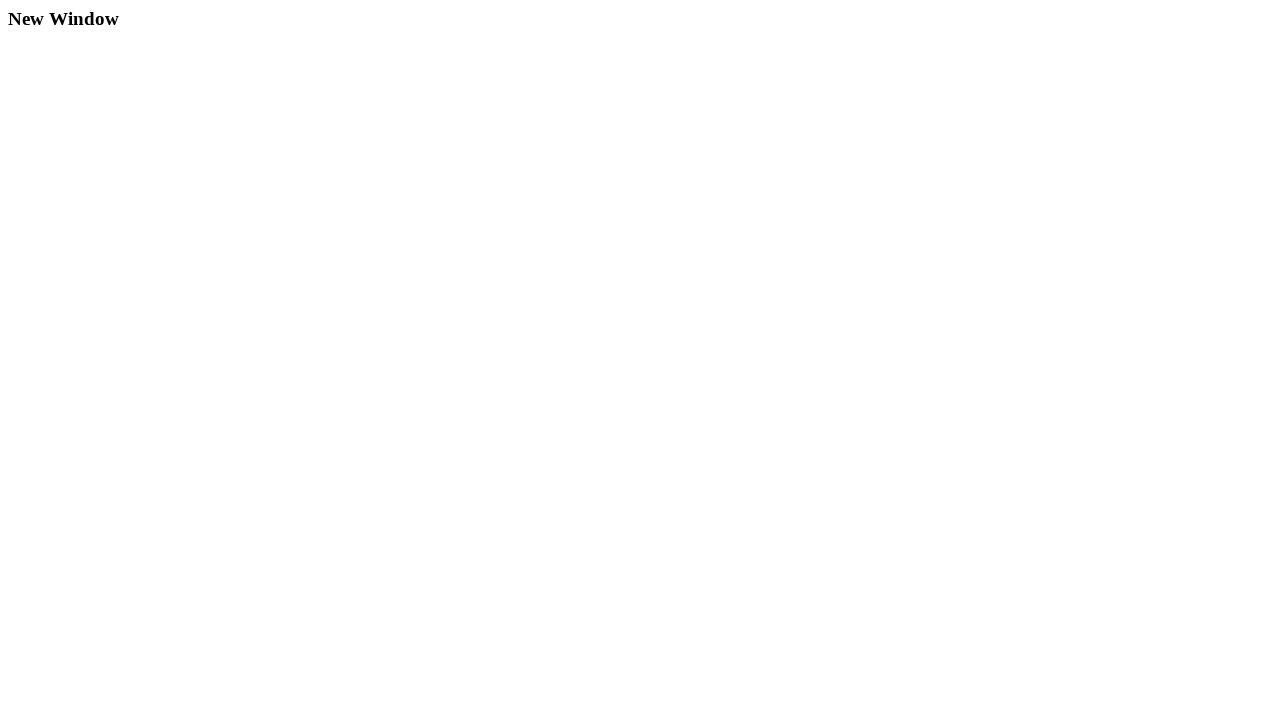

Verified new window title is 'New Window'
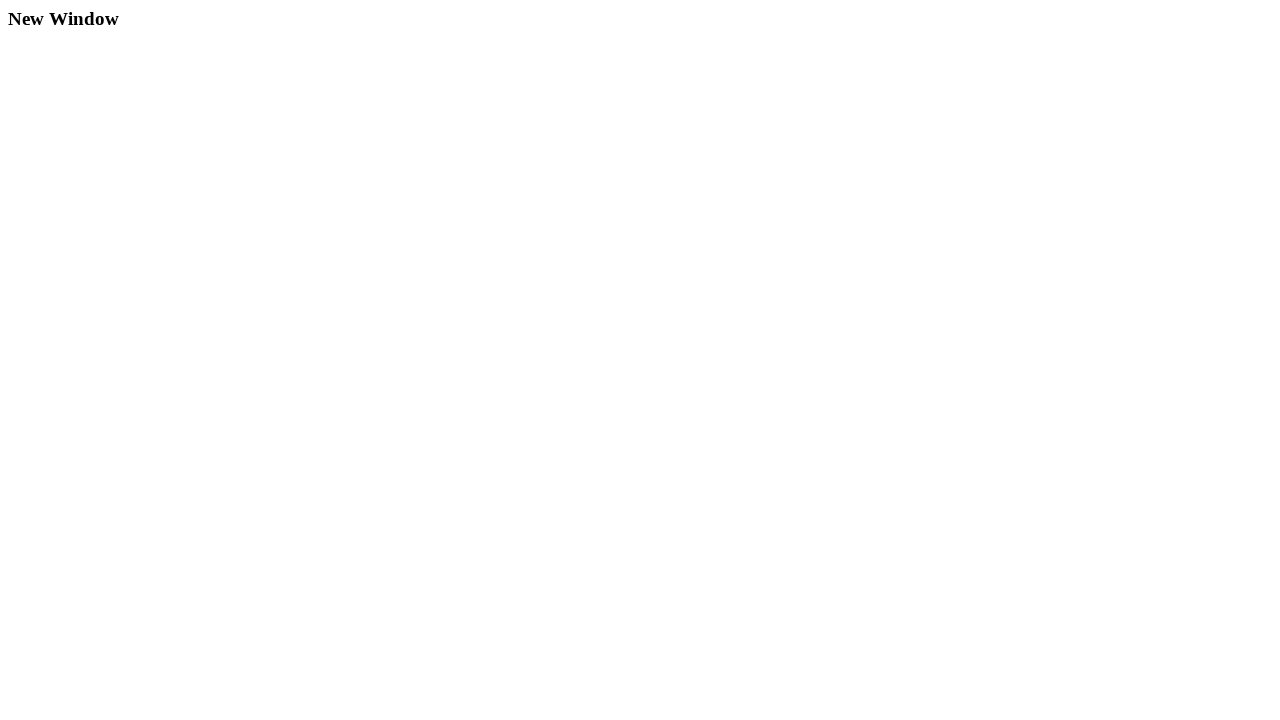

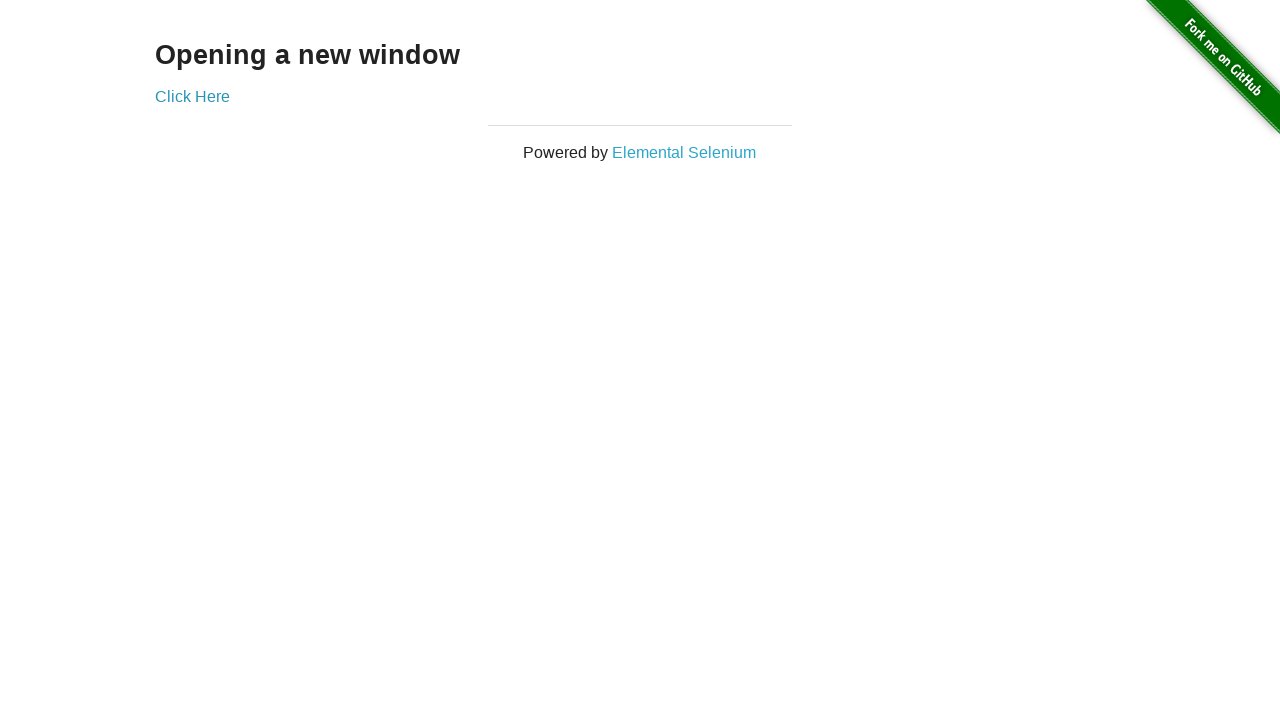